Tests the practice form with student data model, filling student details and verifying

Starting URL: https://demoqa.com/automation-practice-form

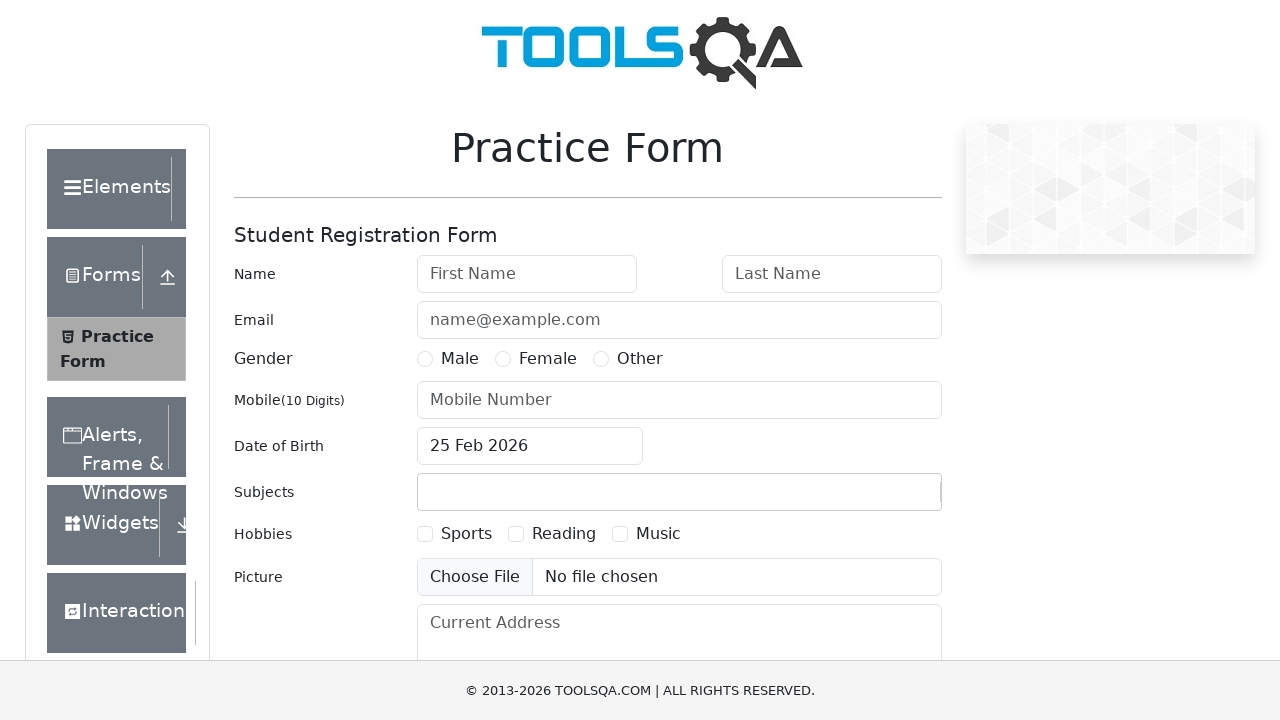

Filled first name field with 'Nurgazy' on #firstName
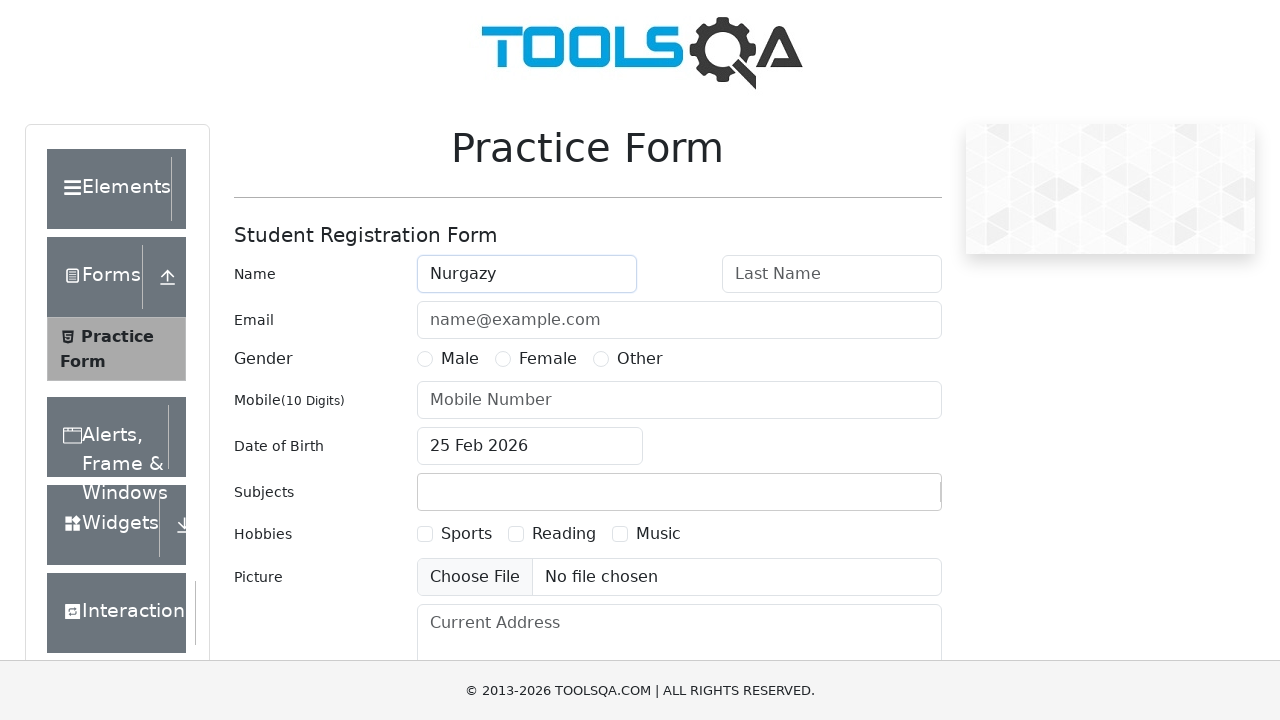

Filled last name field with 'Omorbekov' on #lastName
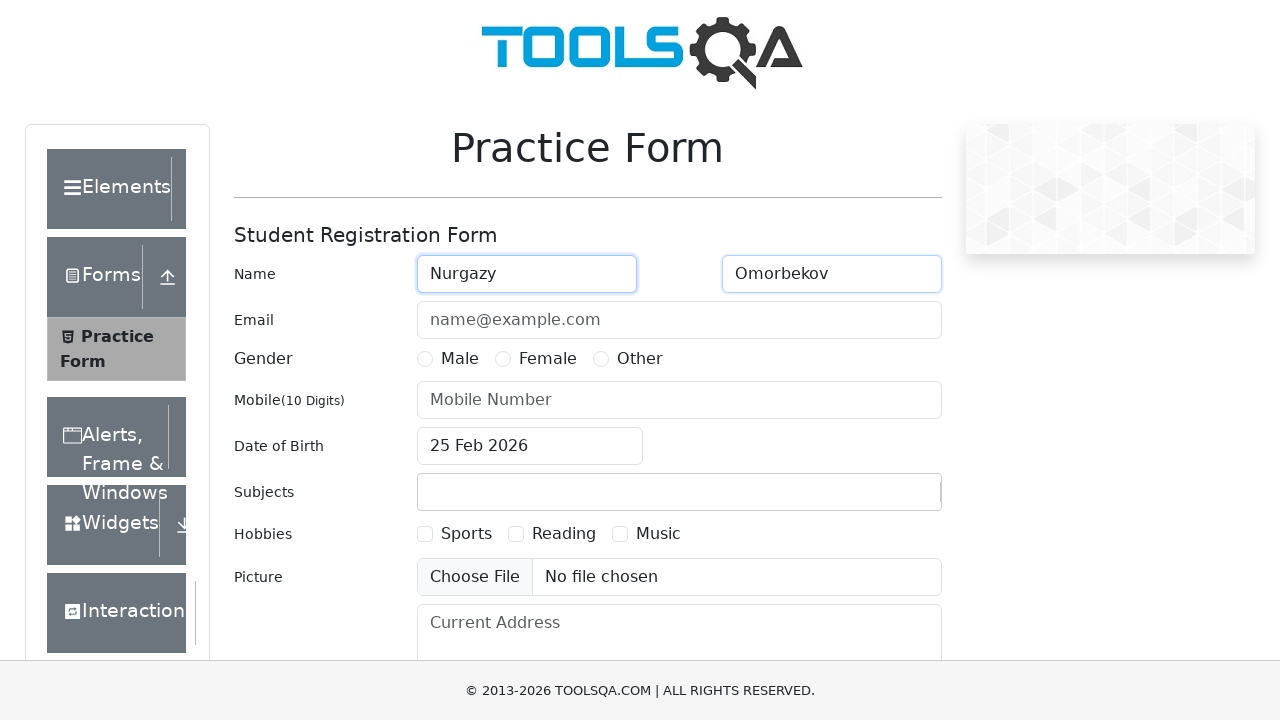

Filled email field with 'nurik--5@mail.ru' on #userEmail
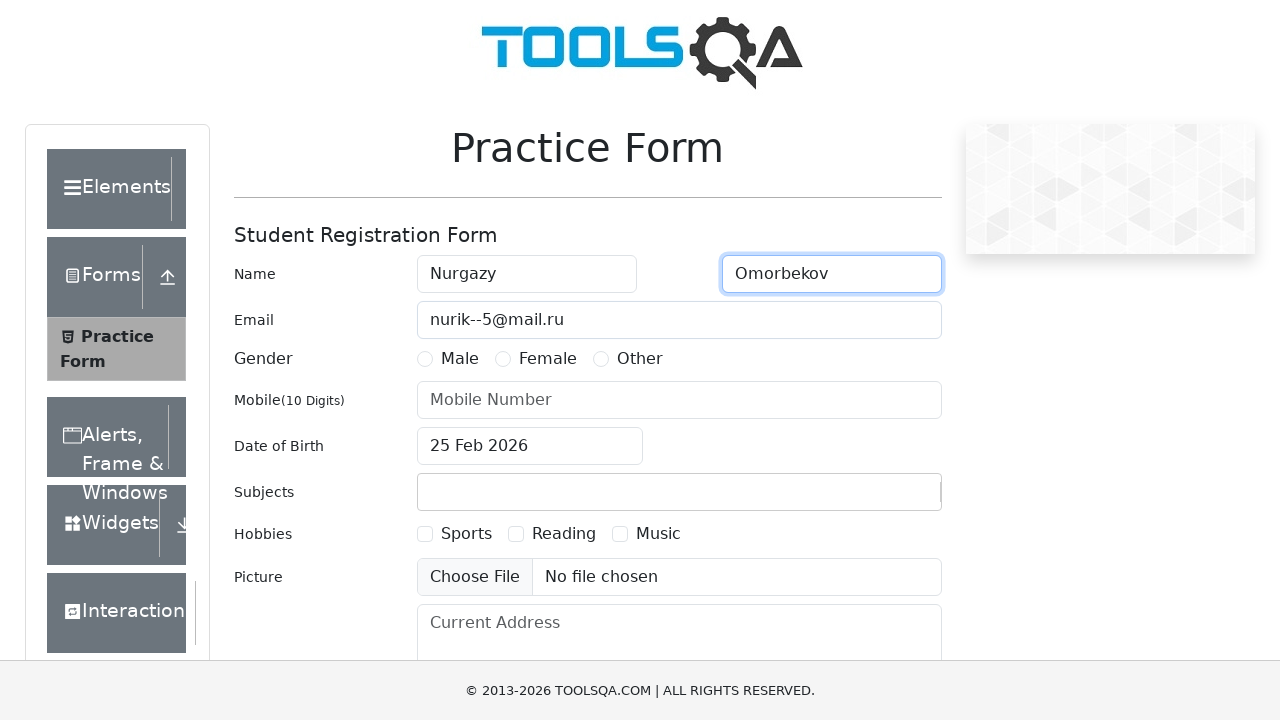

Filled current address field with 'Bishkek' on #currentAddress
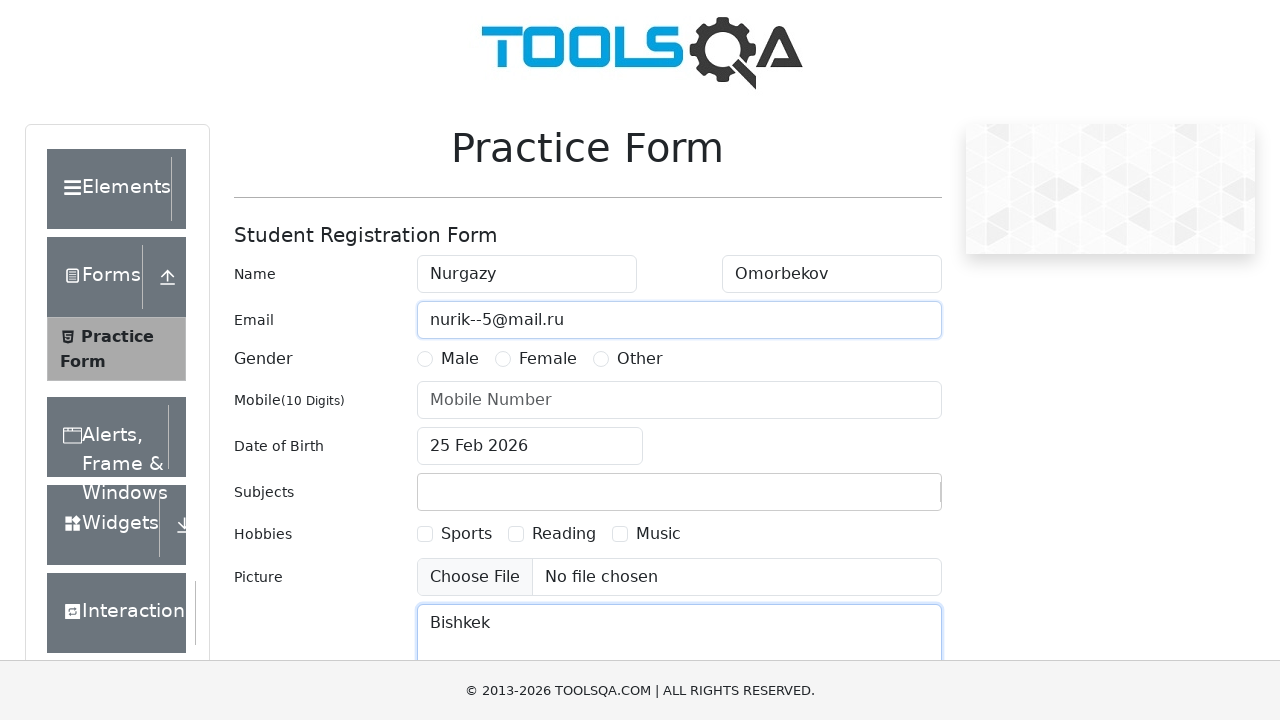

Filled phone number field with '0700102950' on #userNumber
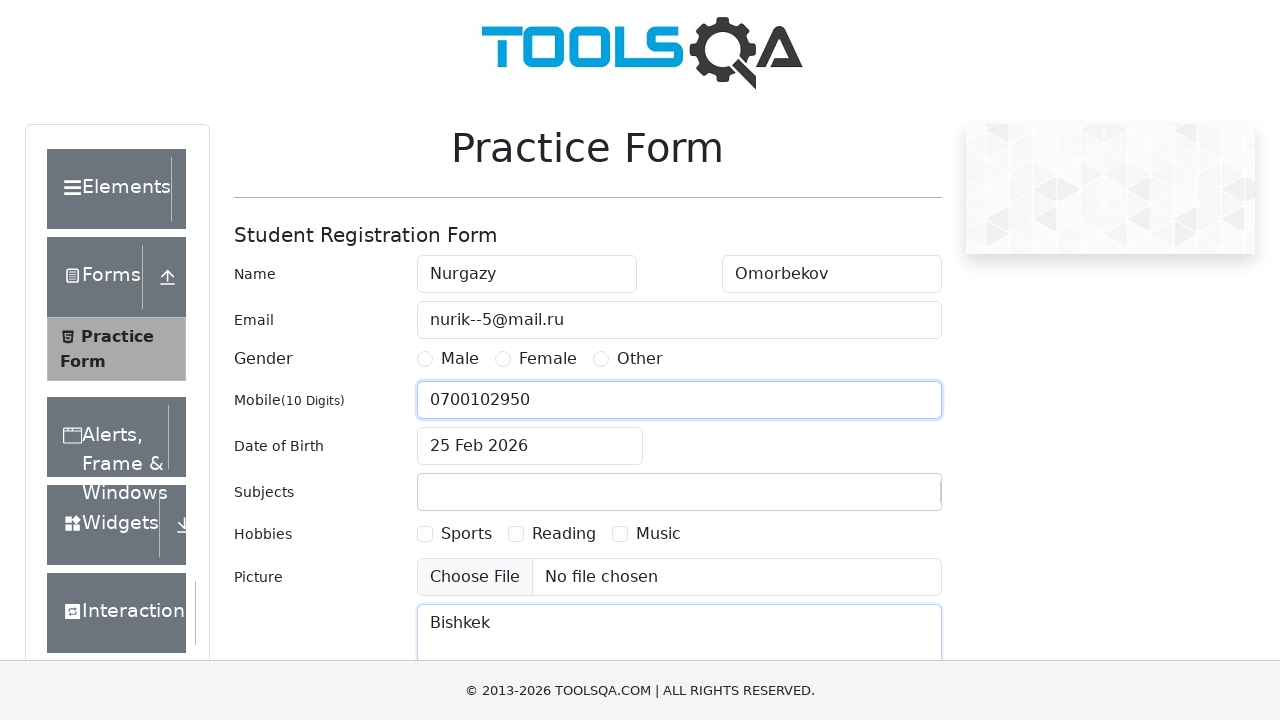

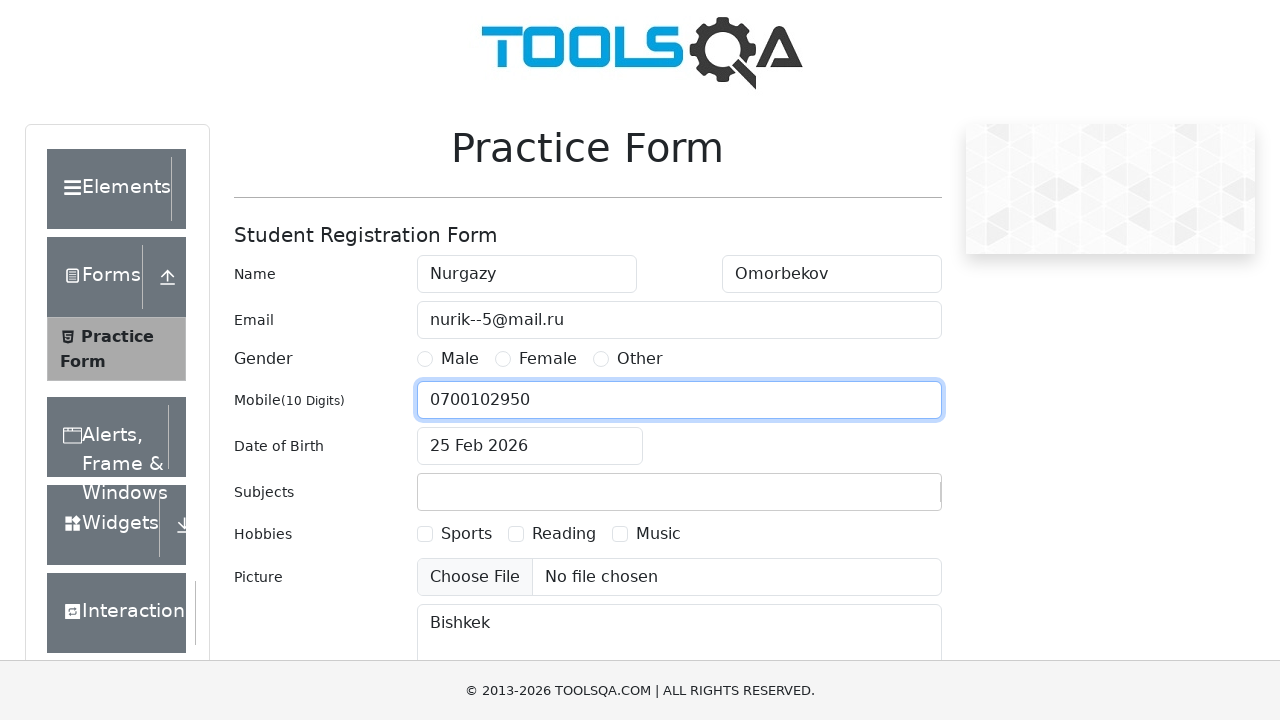